Navigates to the Applitools demo app login page and clicks the log-in button to proceed to the app page

Starting URL: https://demo.applitools.com/

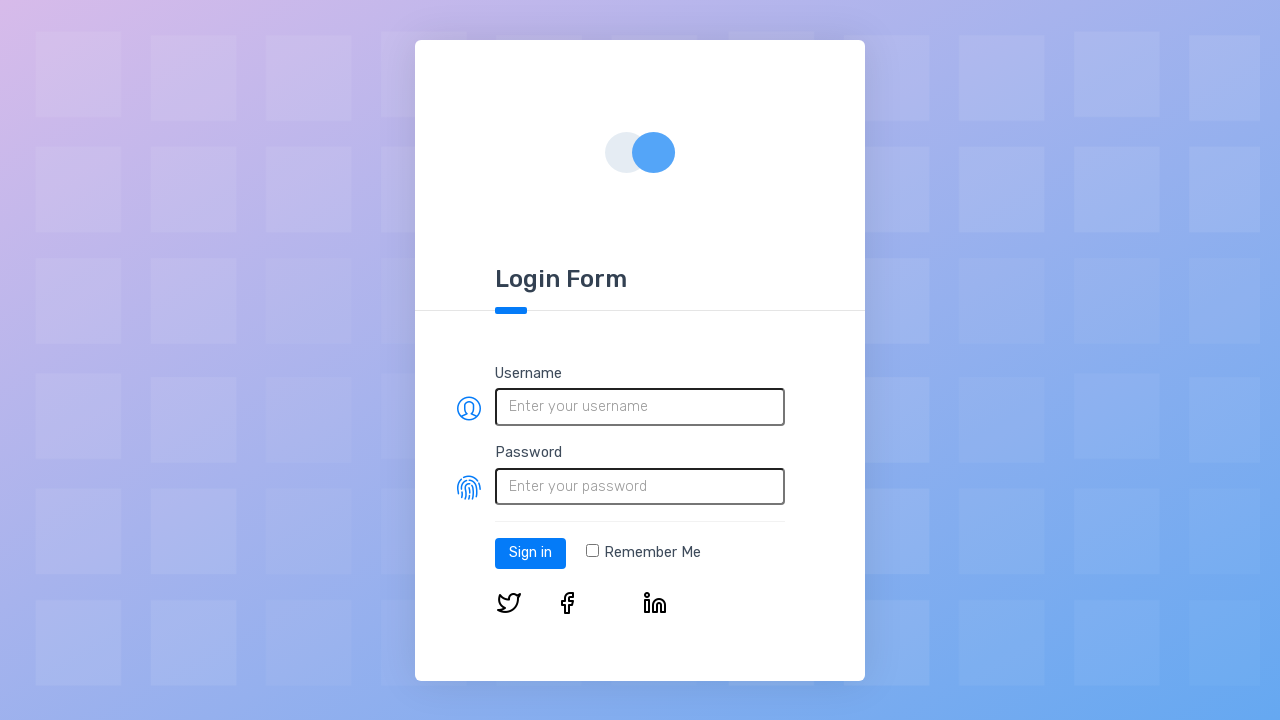

Login button loaded on the Applitools demo app login page
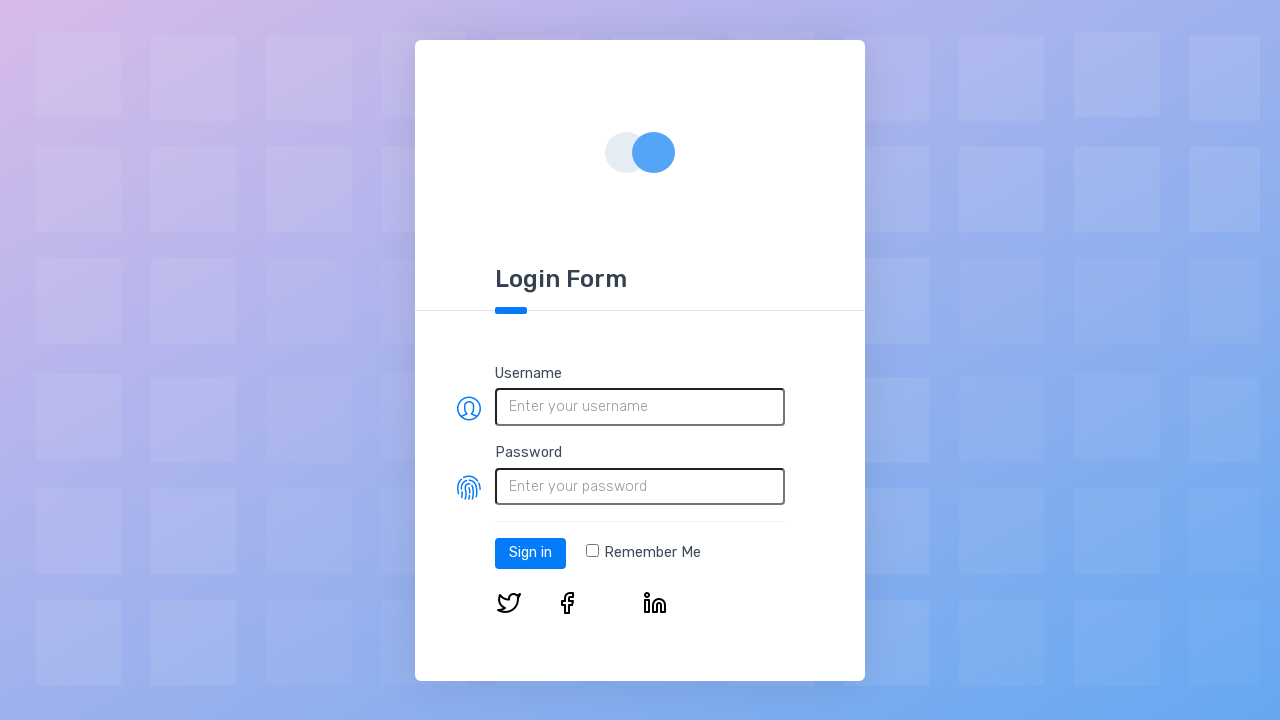

Clicked the log-in button to proceed to the app page at (530, 553) on #log-in
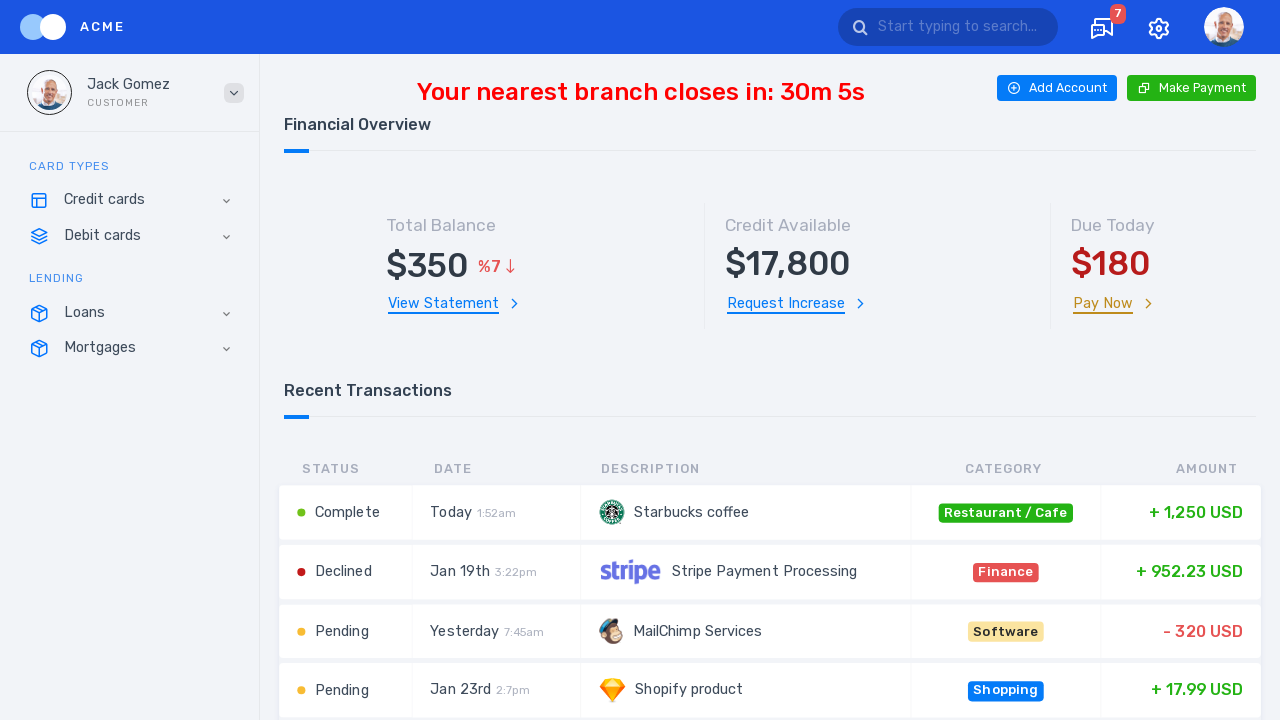

App page loaded successfully after login
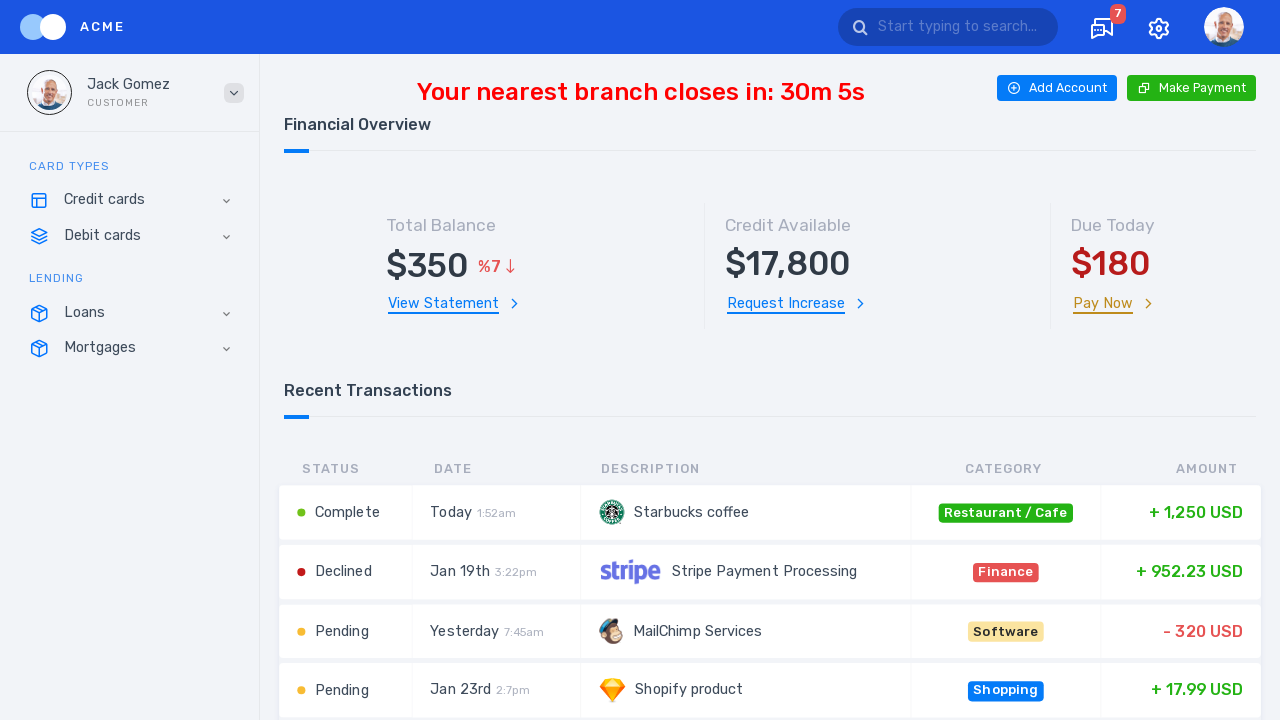

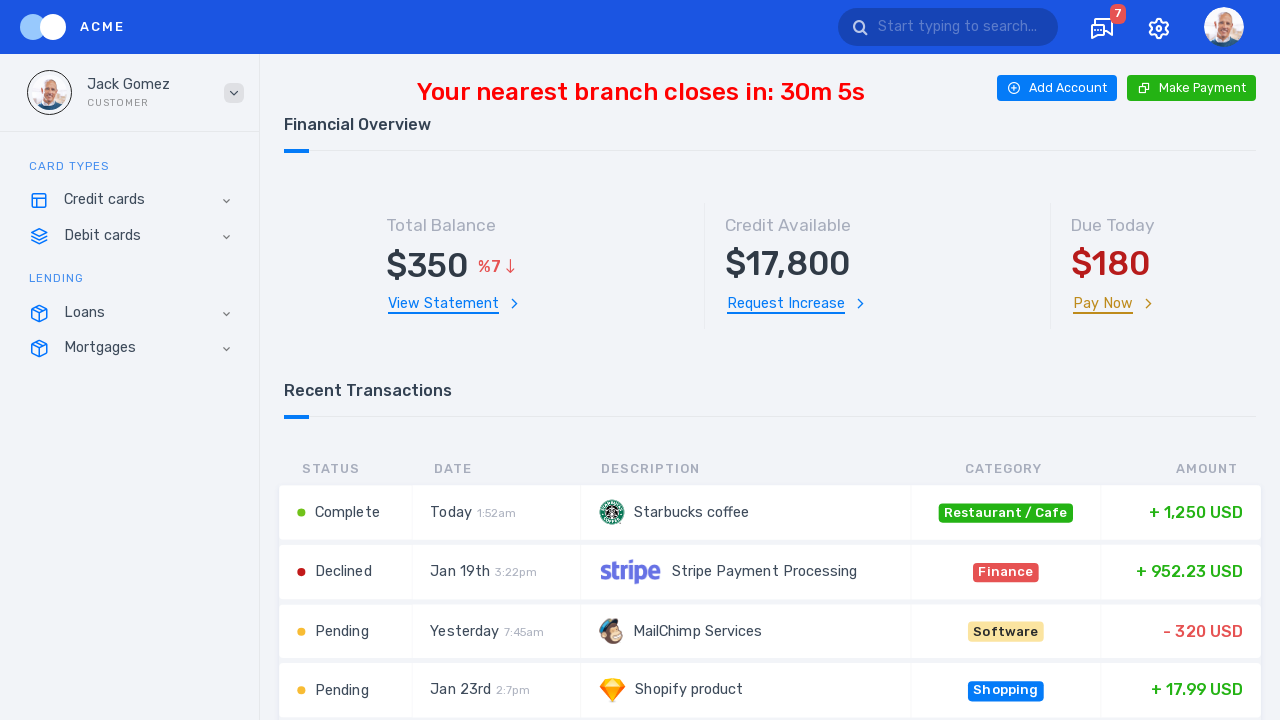